Tests static dropdown selection by selecting options from two different dropdown elements on the page

Starting URL: https://practice.expandtesting.com/dropdown

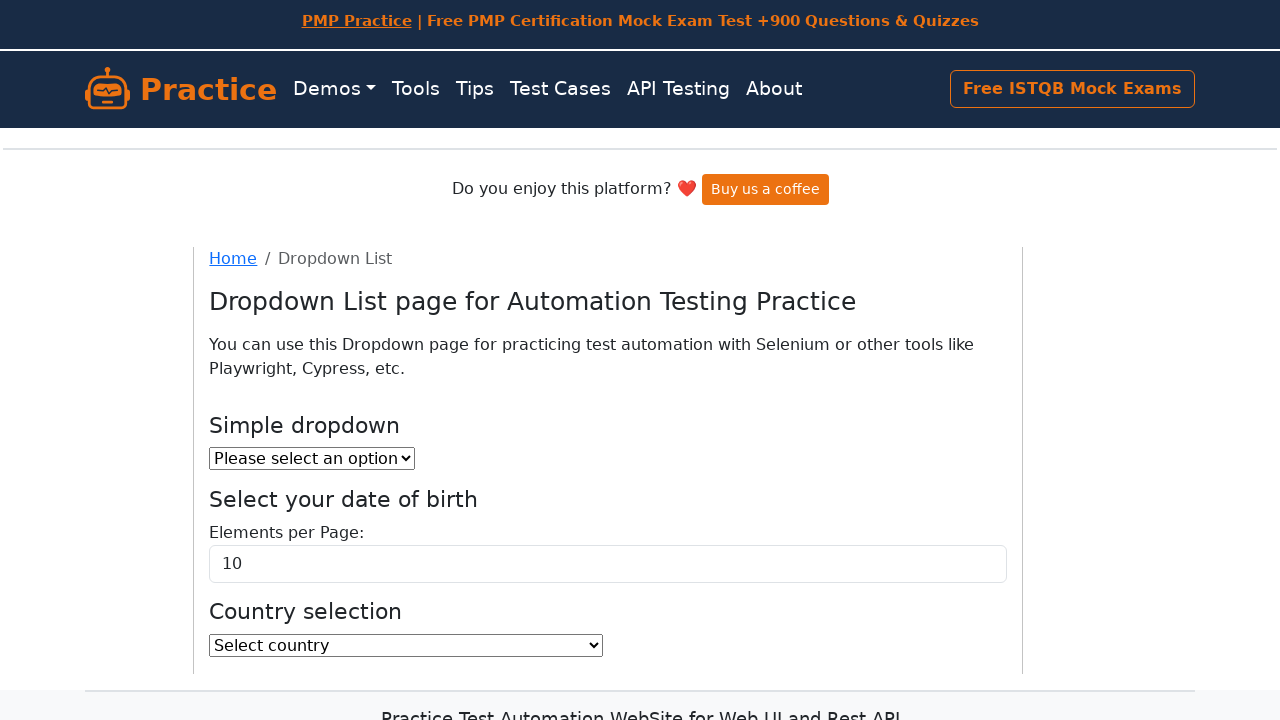

Selected 'Option 1' from the first dropdown on #dropdown
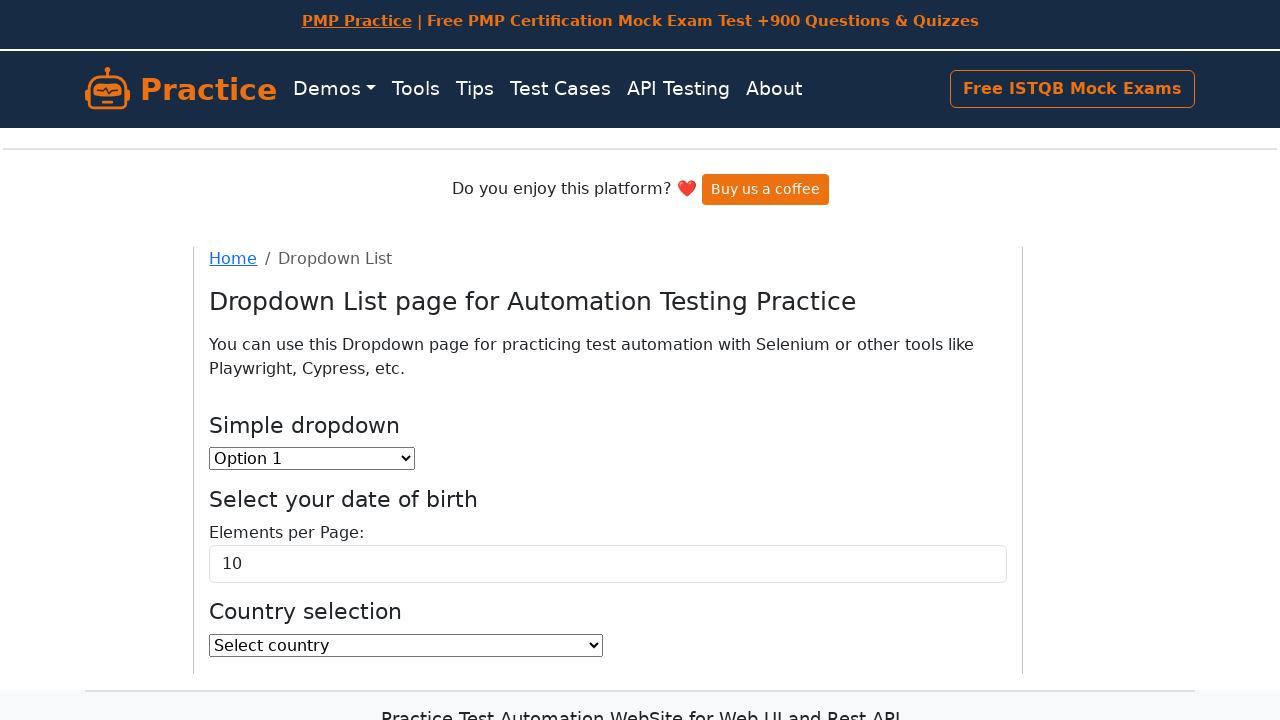

Selected '50' from the elements per page dropdown on #elementsPerPageSelect
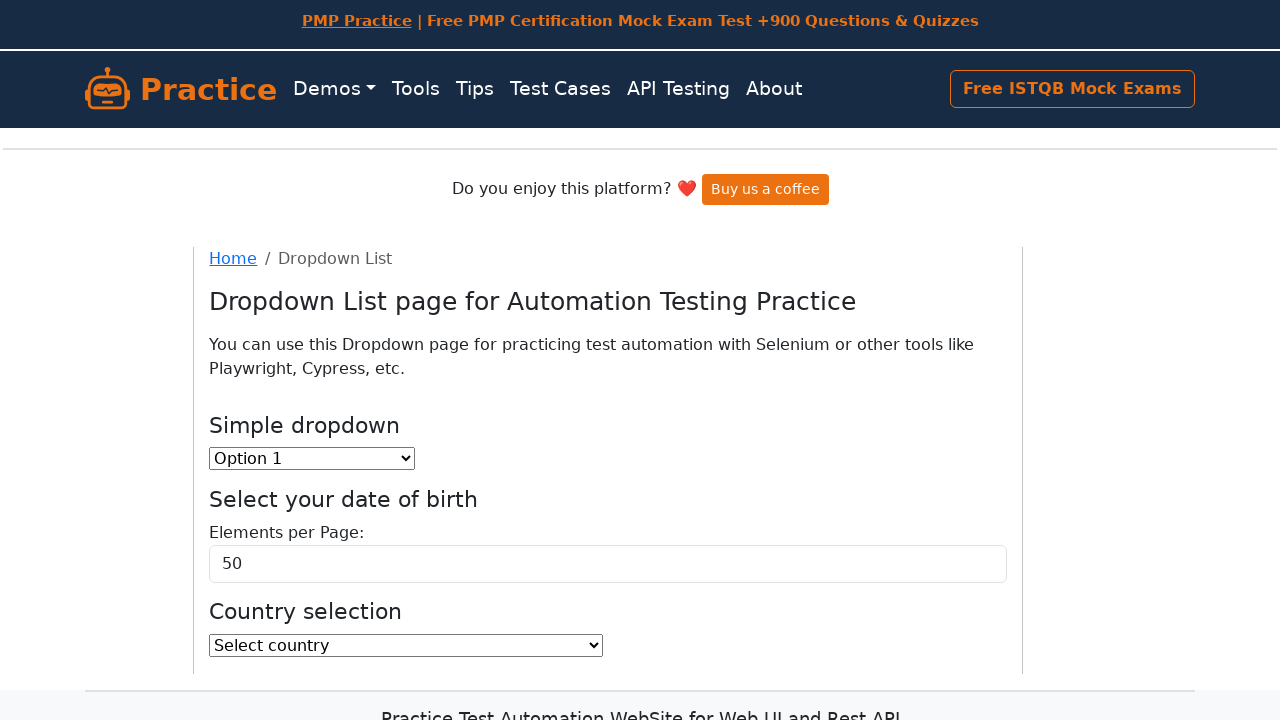

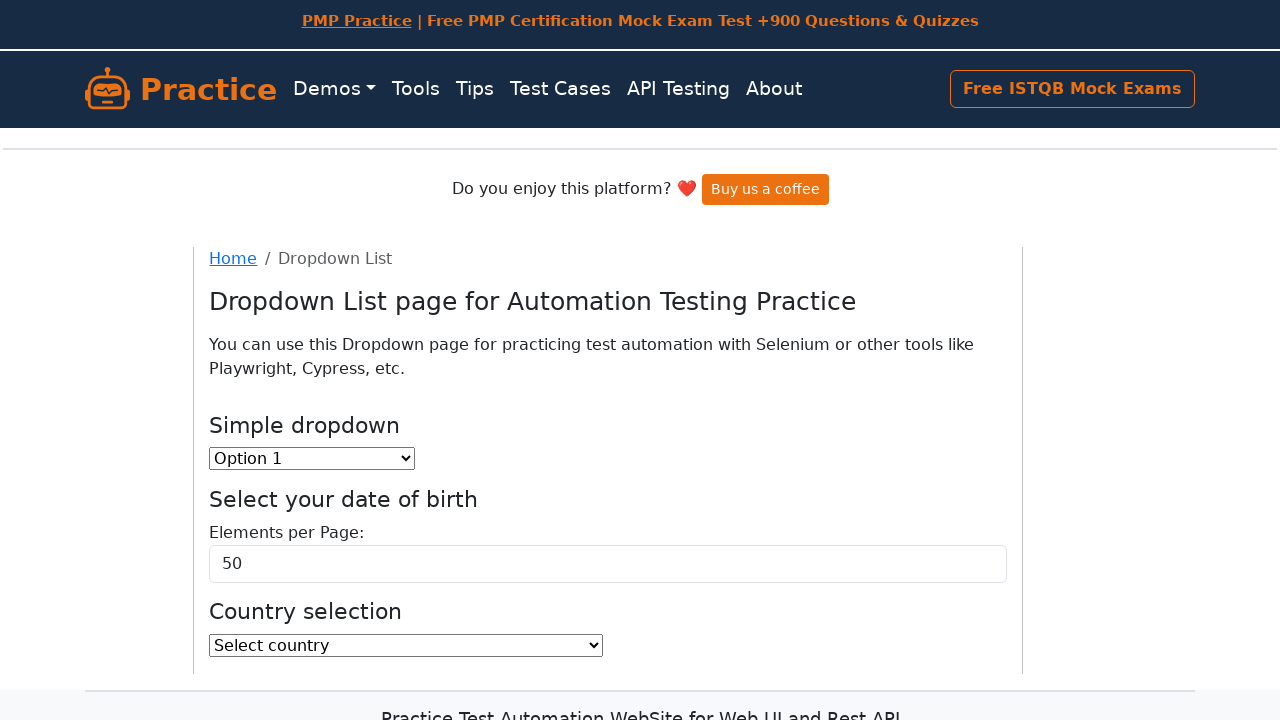